Tests dropdown selection functionality by iterating through all options in reverse order

Starting URL: https://rahulshettyacademy.com/AutomationPractice/

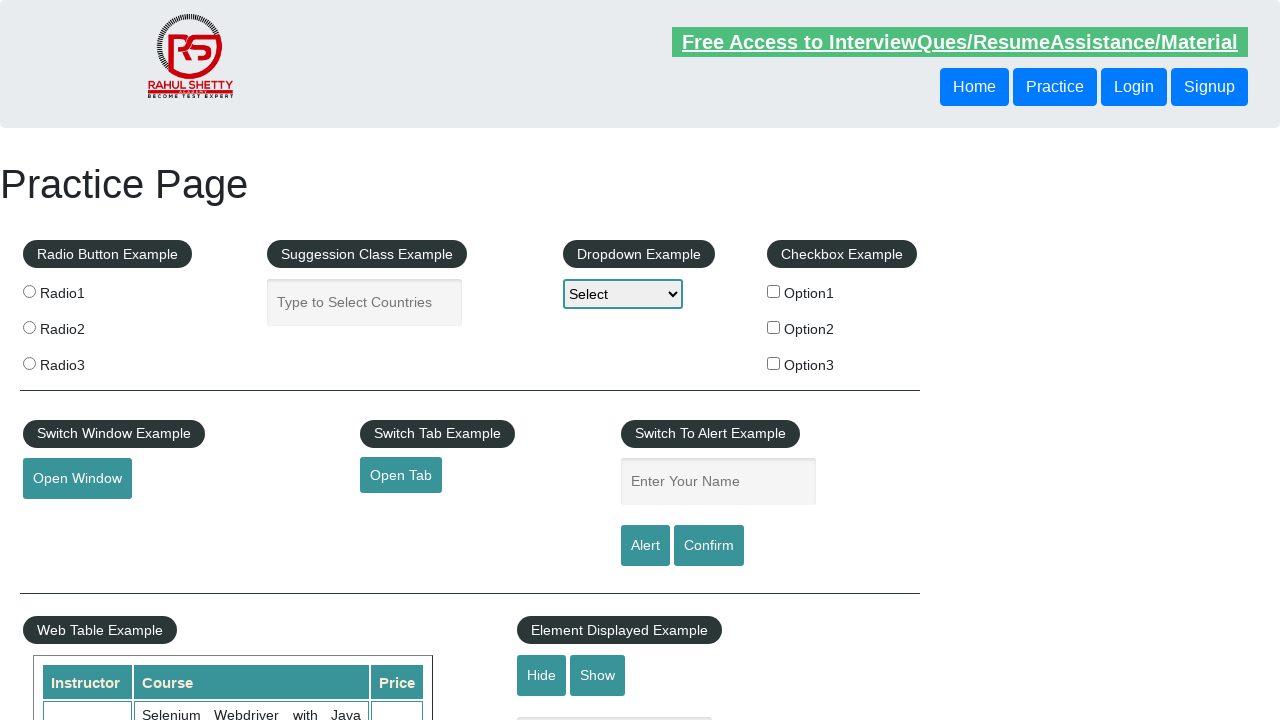

Located dropdown element with id 'dropdown-class-example'
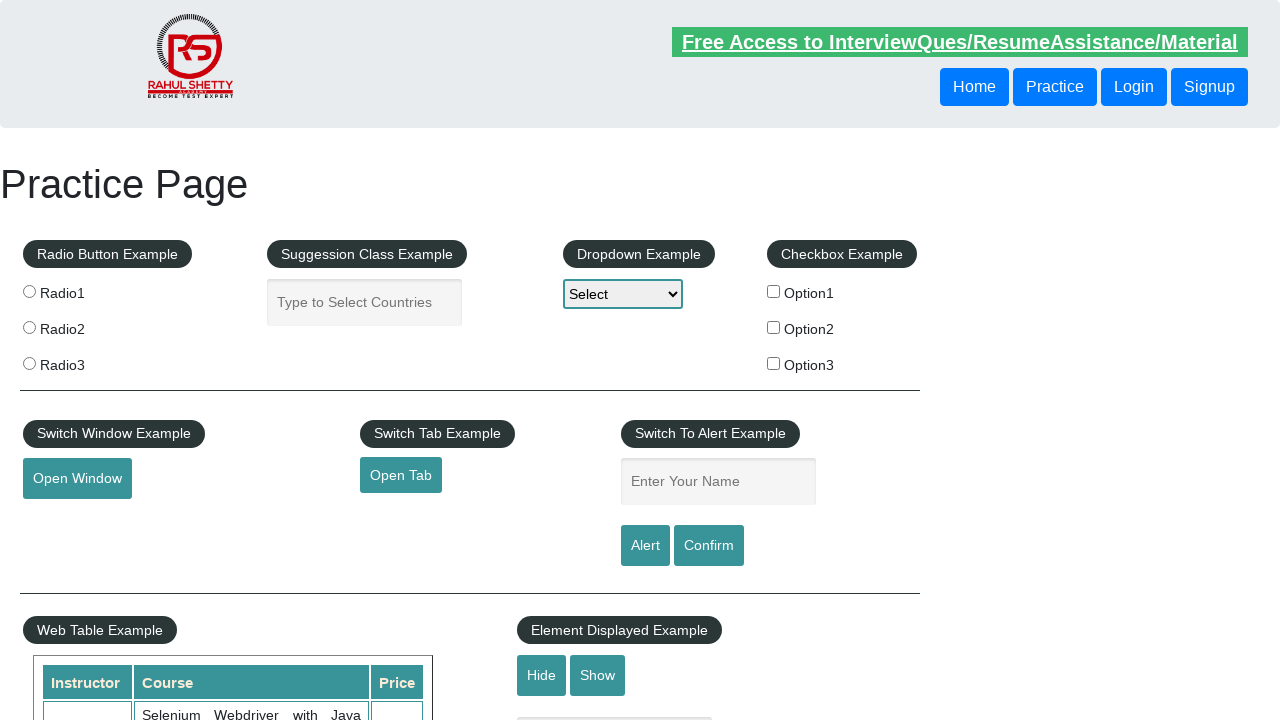

Retrieved all dropdown options
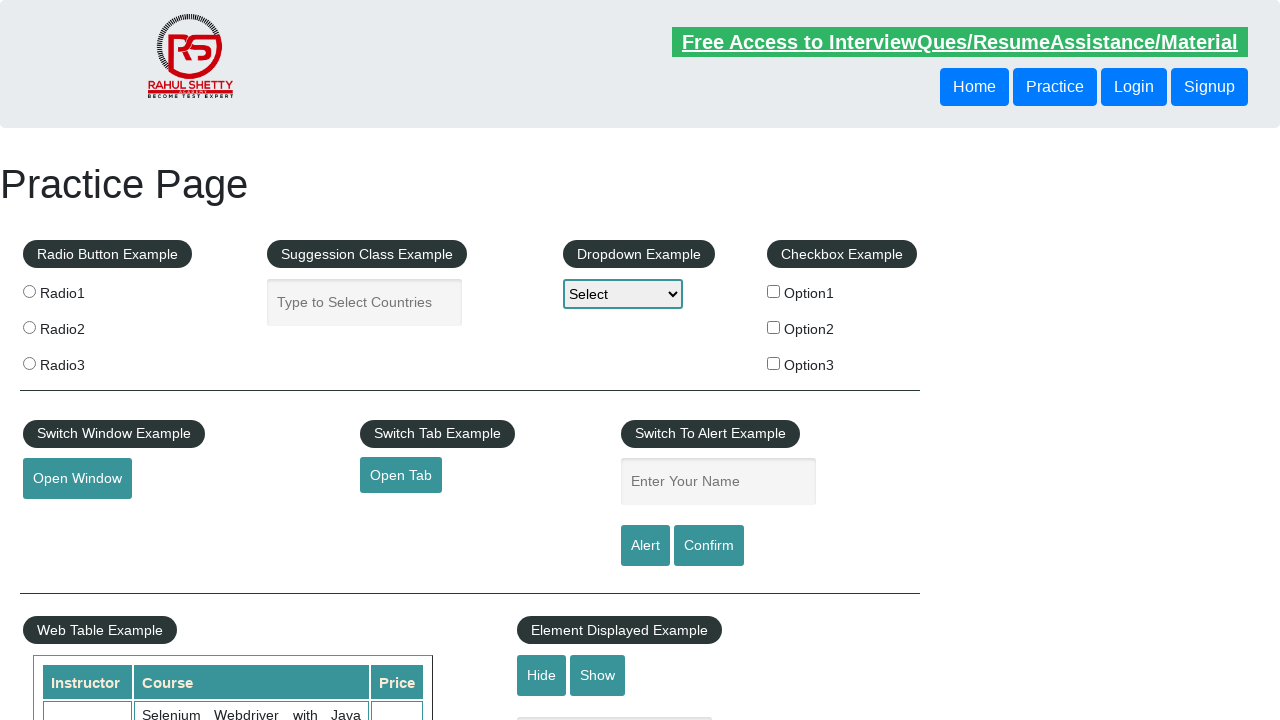

Selected dropdown option at index 3 on #dropdown-class-example
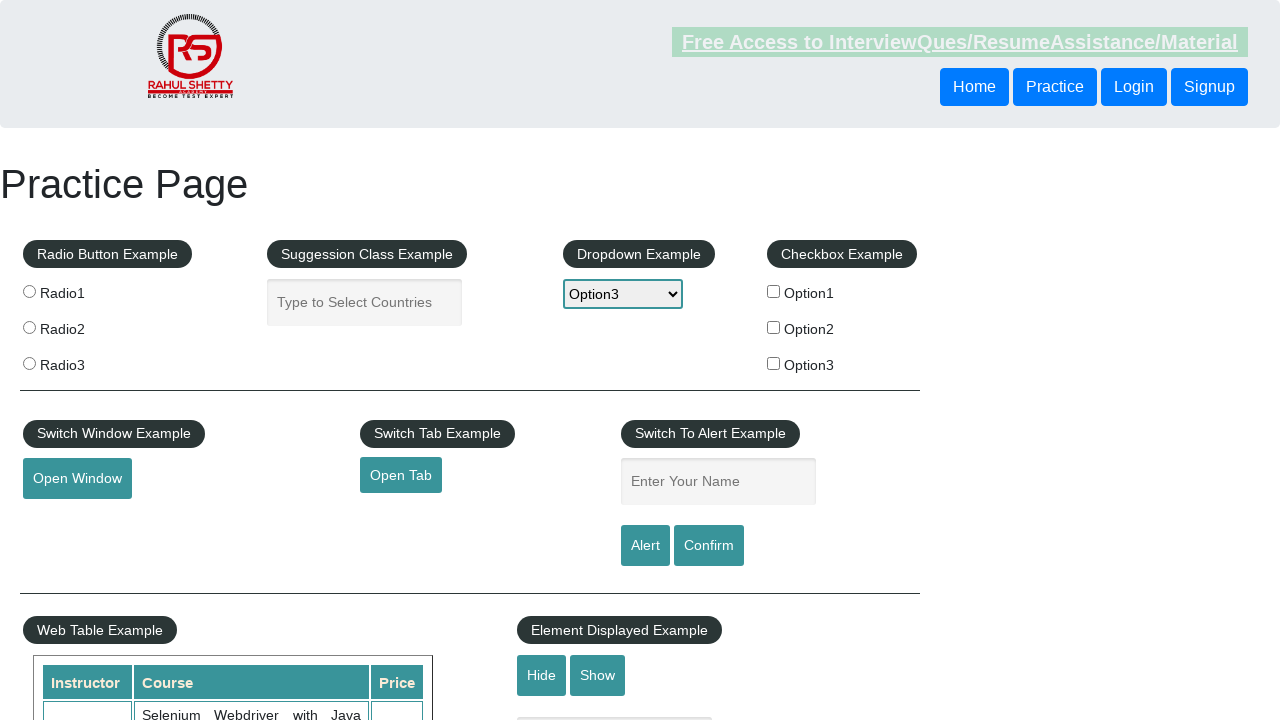

Waited 3 seconds before next selection
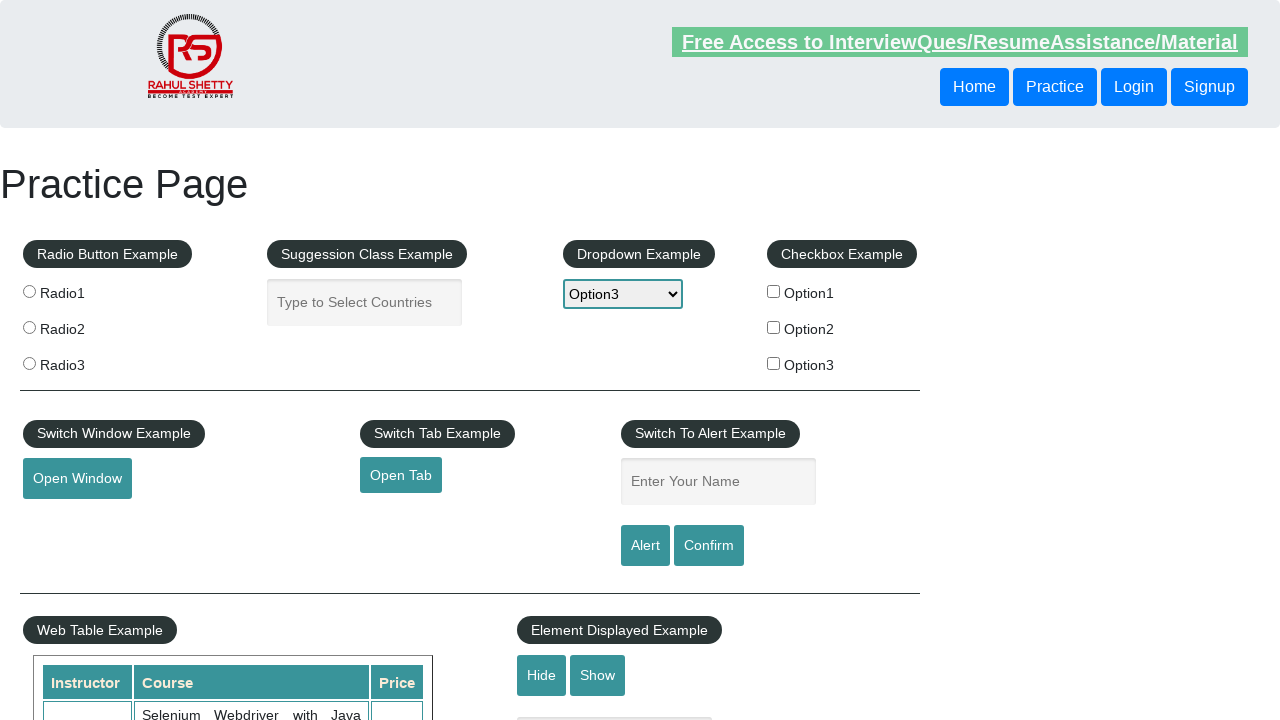

Selected dropdown option at index 2 on #dropdown-class-example
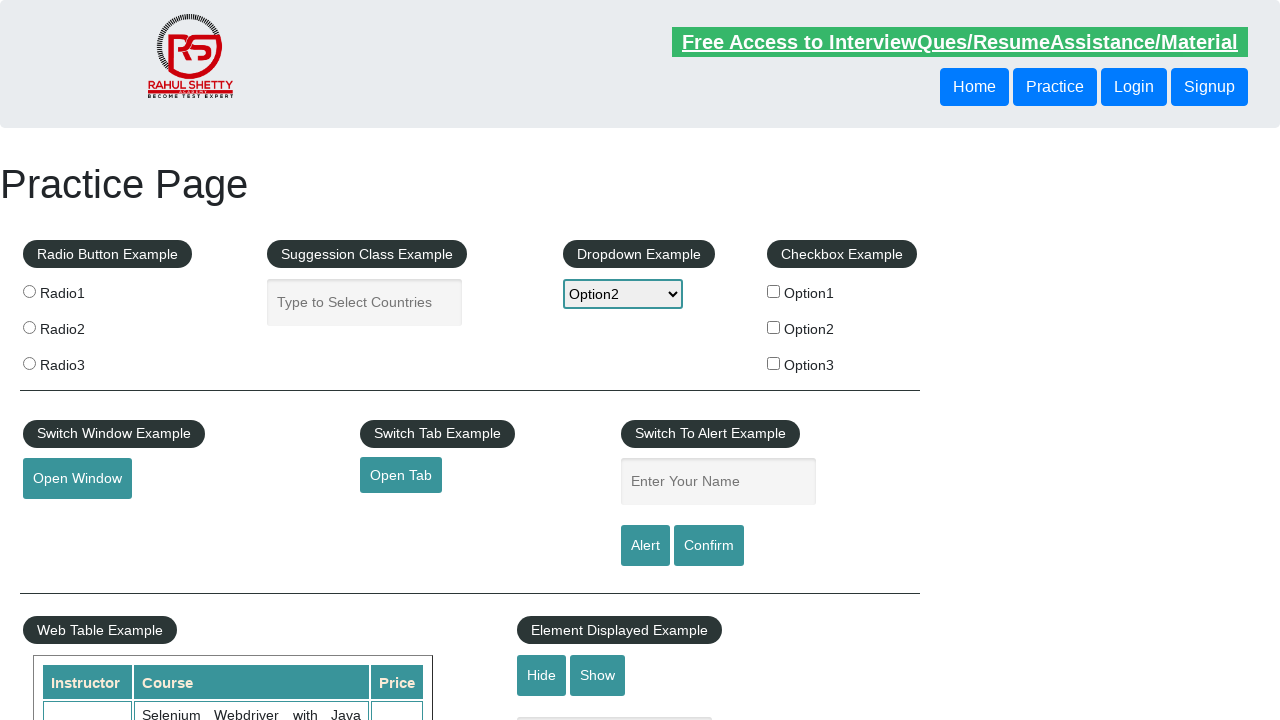

Waited 3 seconds before next selection
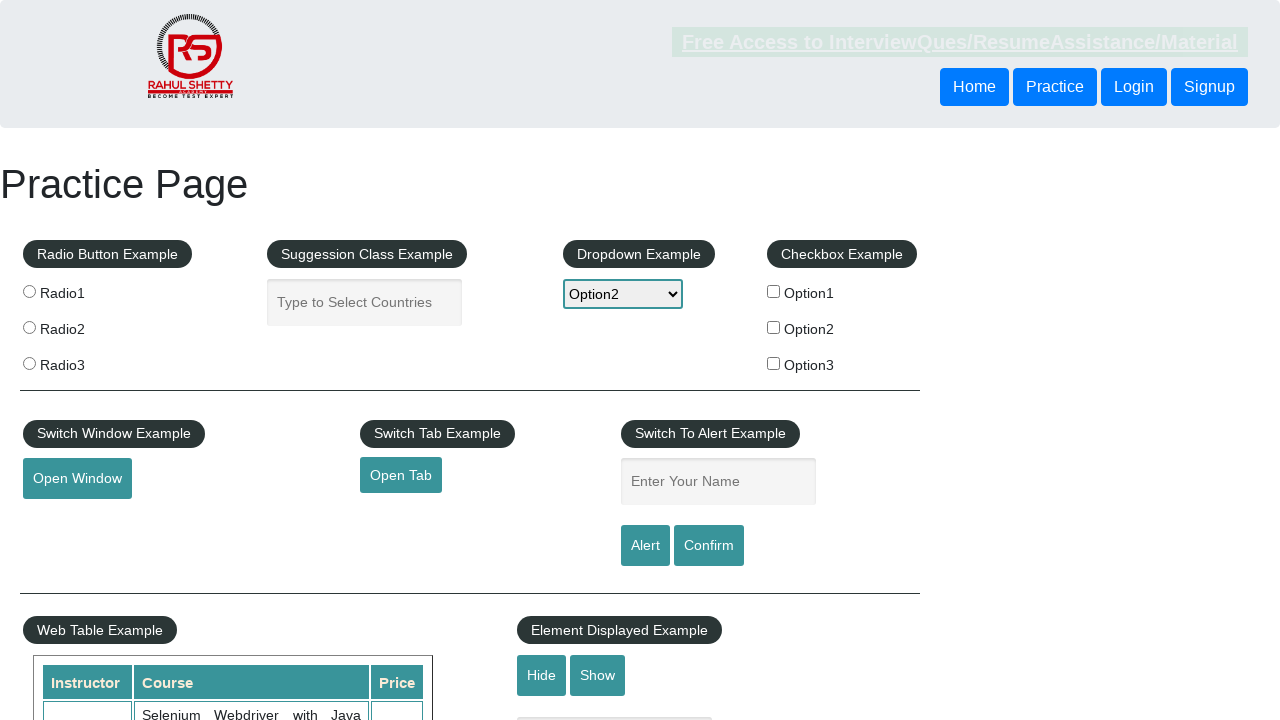

Selected dropdown option at index 1 on #dropdown-class-example
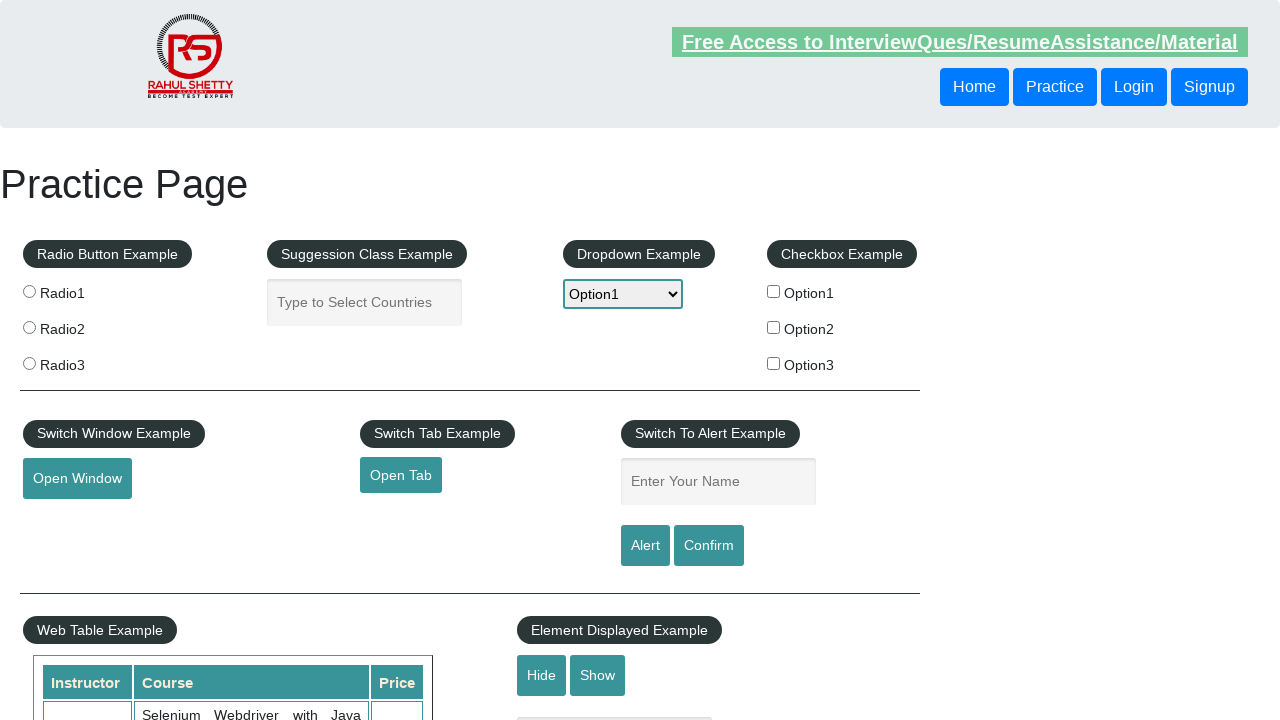

Waited 3 seconds before next selection
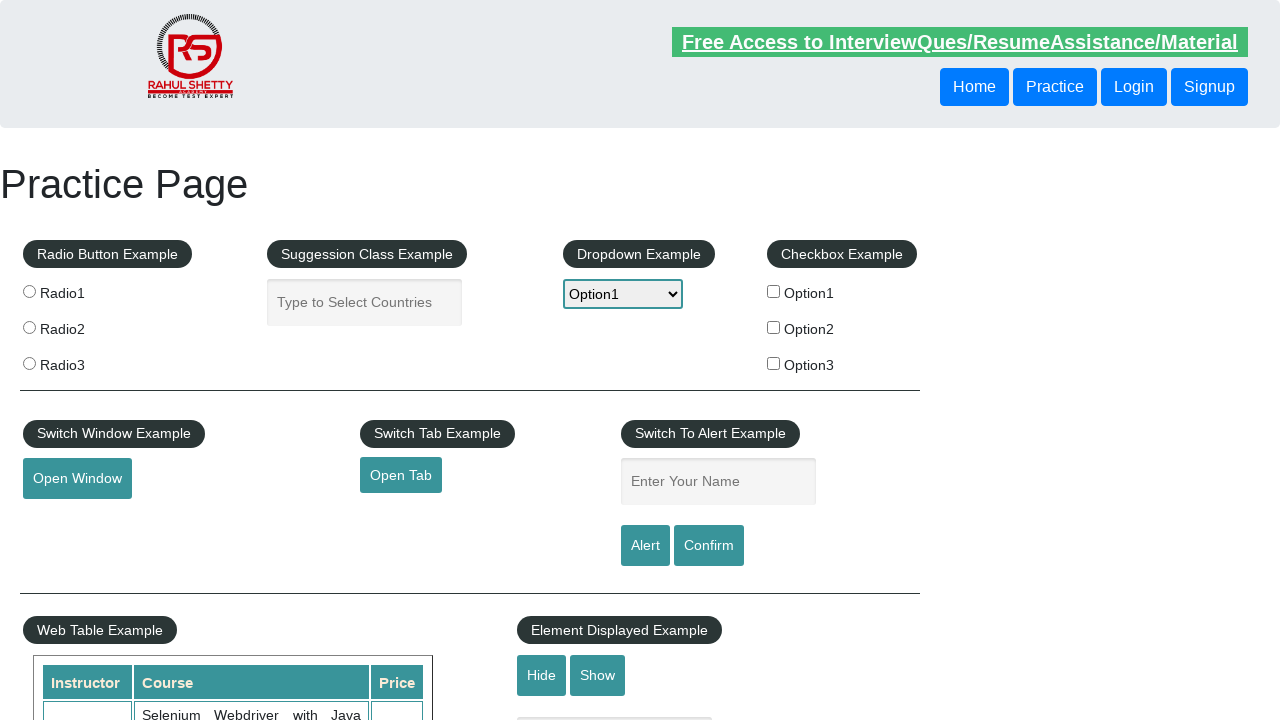

Selected dropdown option at index 0 on #dropdown-class-example
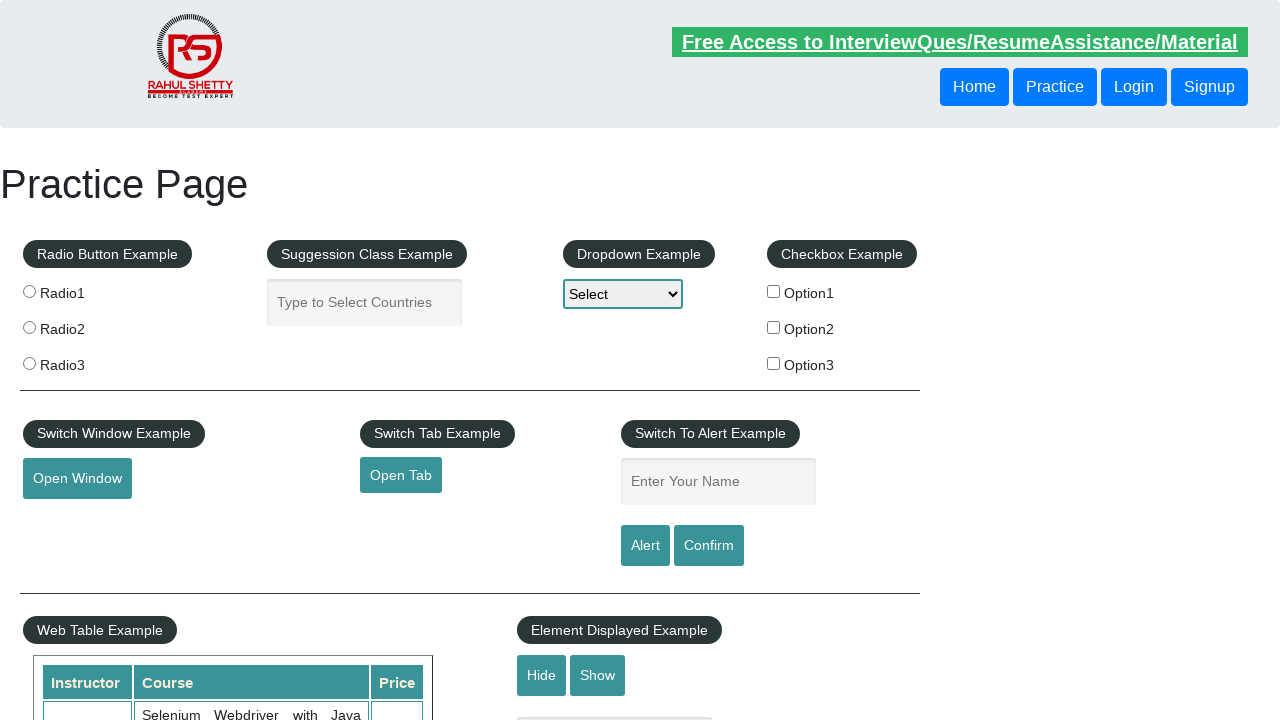

Waited 3 seconds before next selection
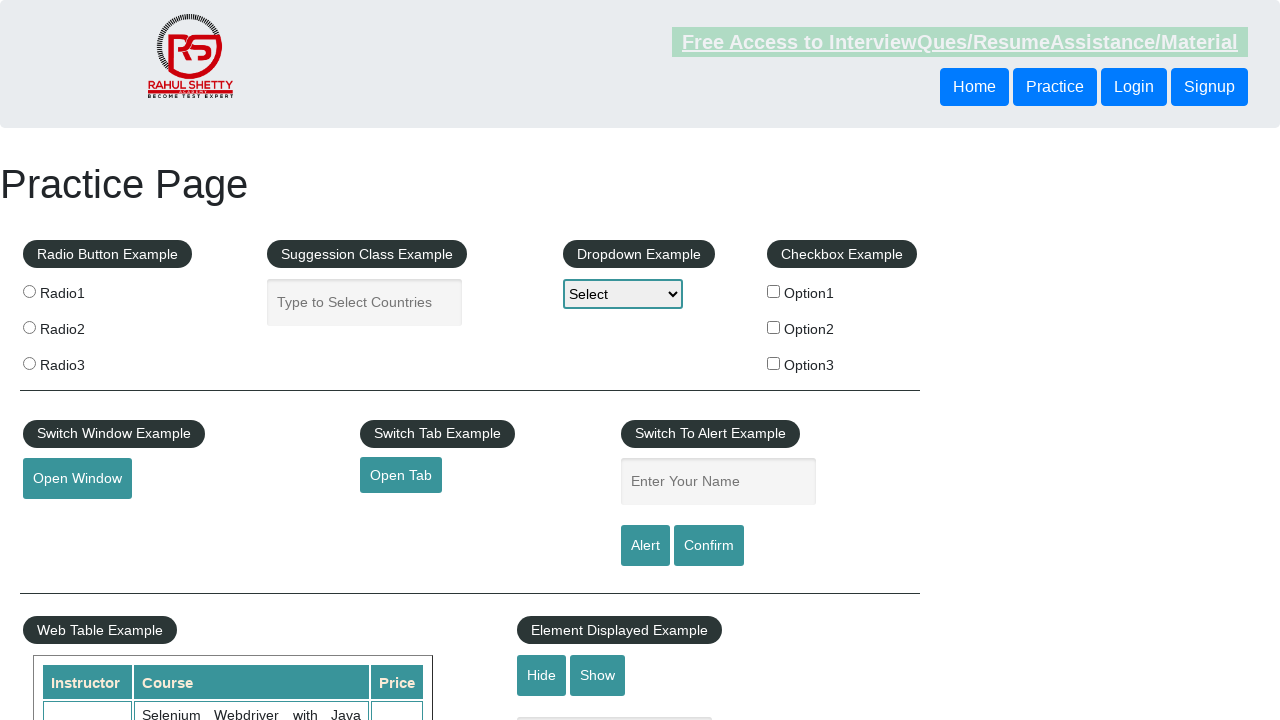

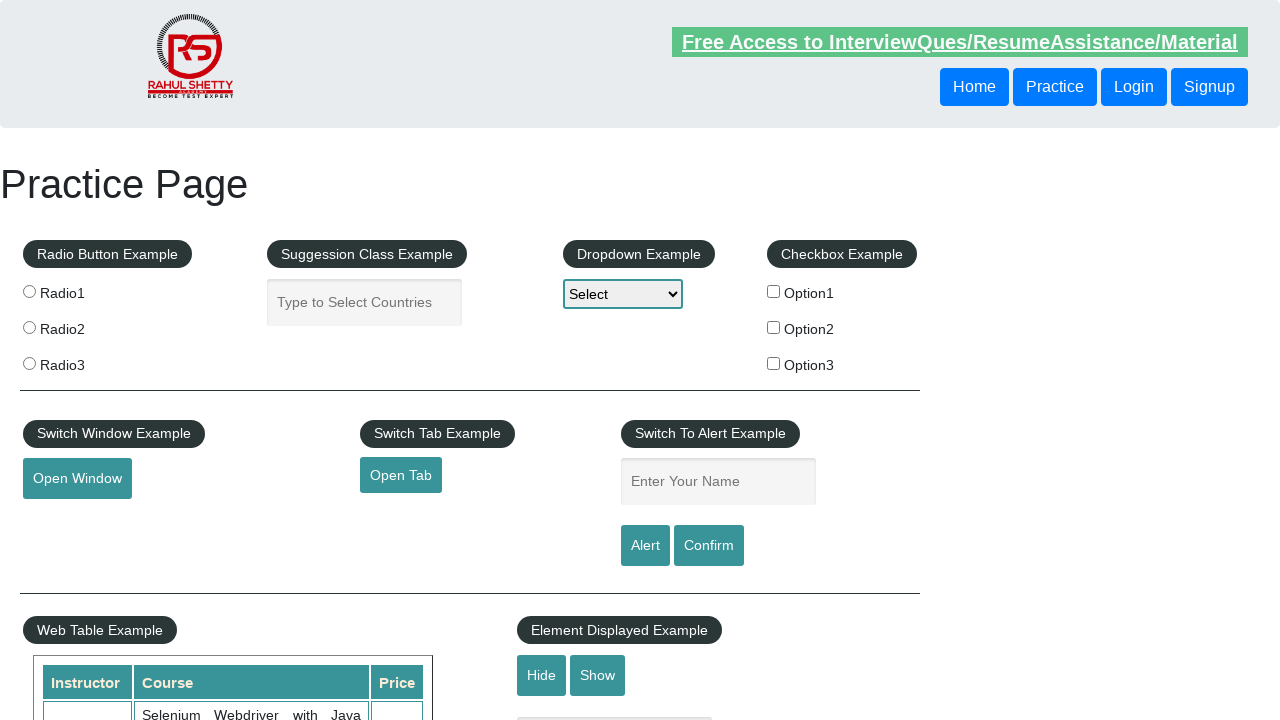